Tests HTML5 drag and drop functionality by dragging column A to column B and verifying the elements switch places

Starting URL: http://the-internet.herokuapp.com/drag_and_drop

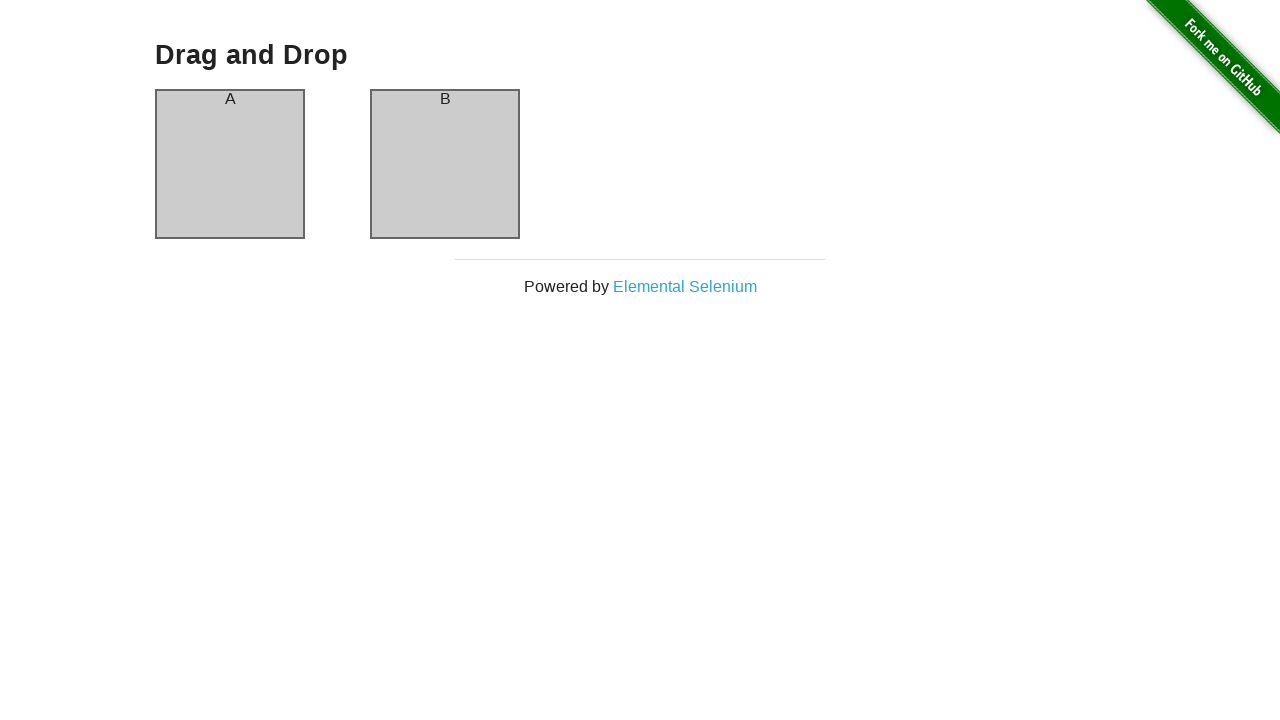

Located column A element for dragging
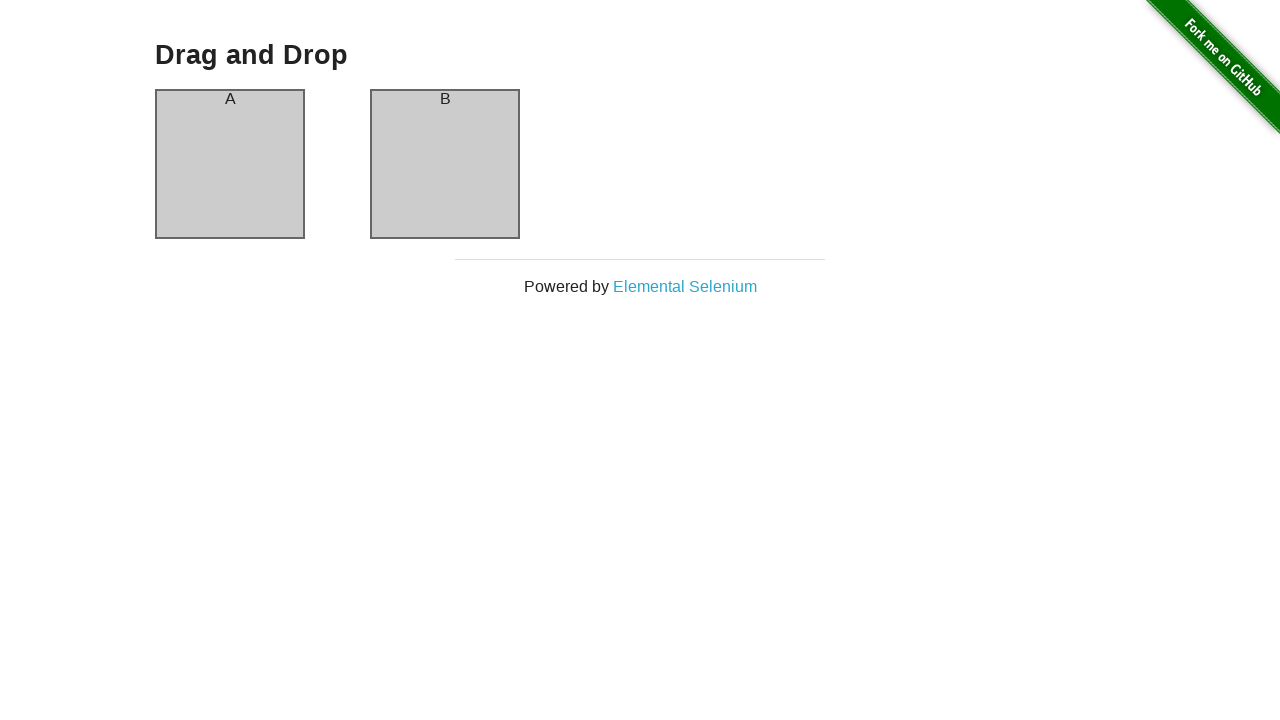

Located column B element as drag target
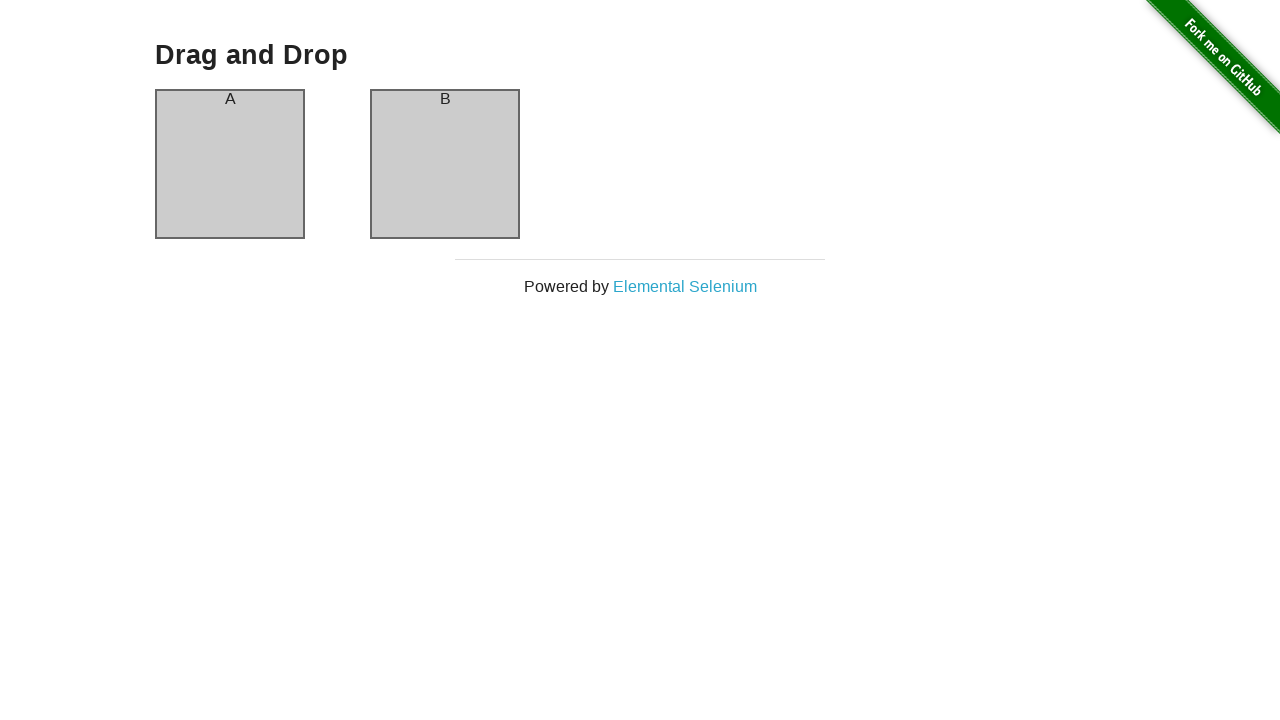

Dragged column A to column B at (445, 164)
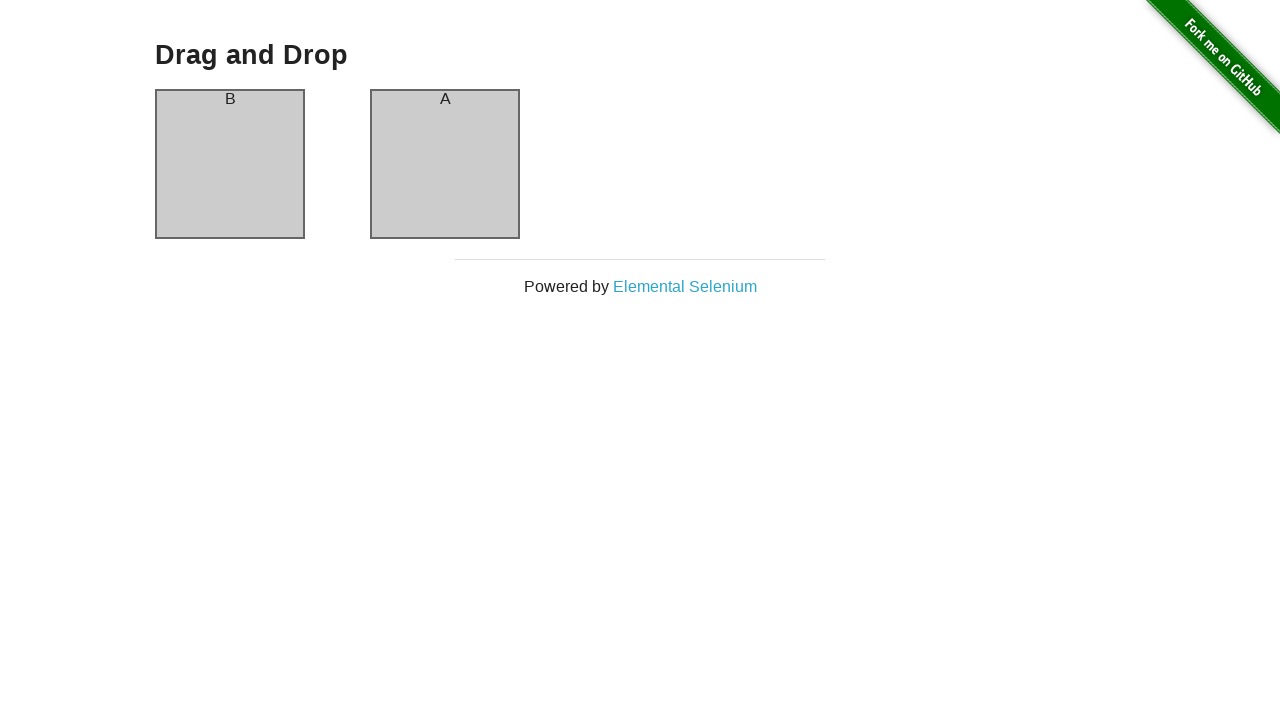

Verified column A now contains 'B'
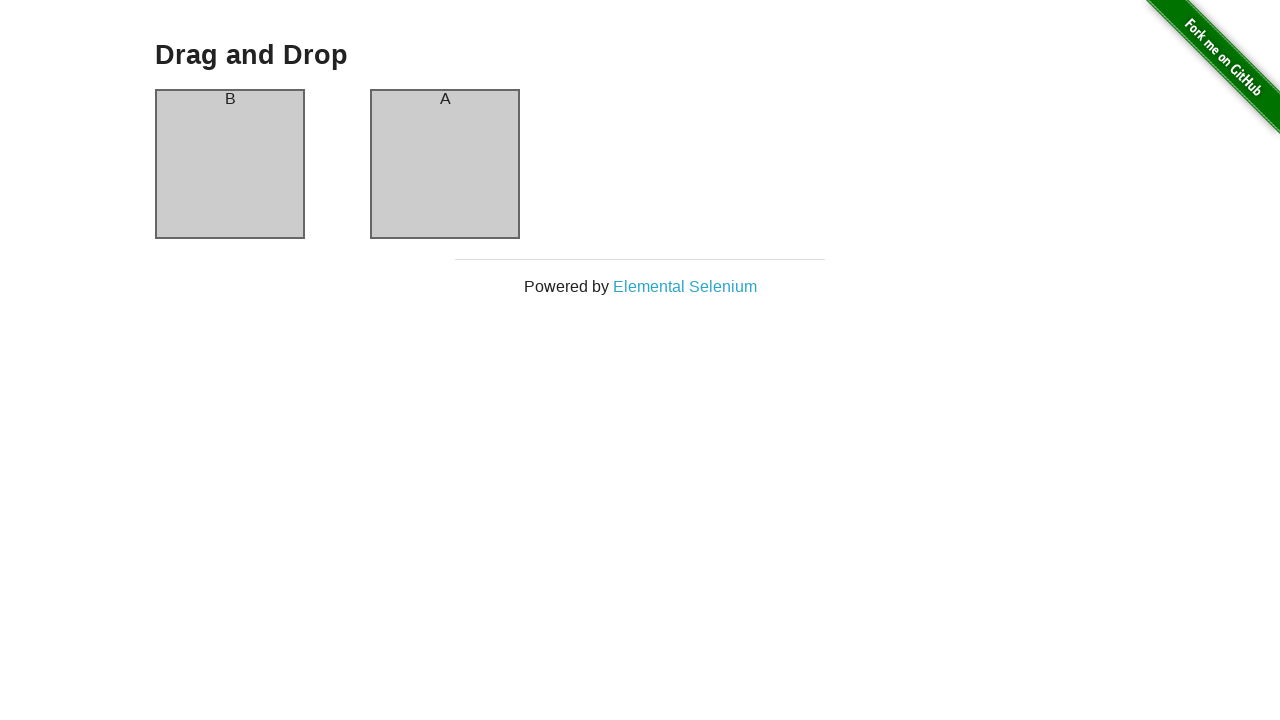

Verified column B now contains 'A' - drag and drop successful
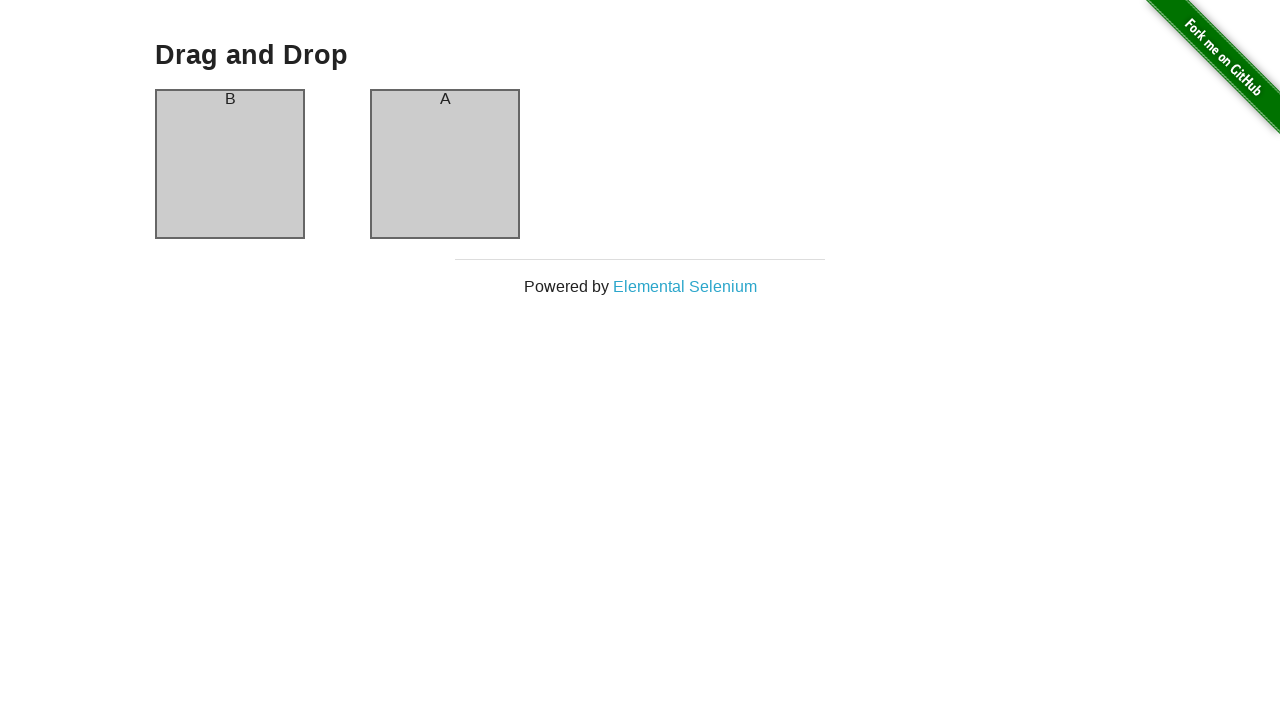

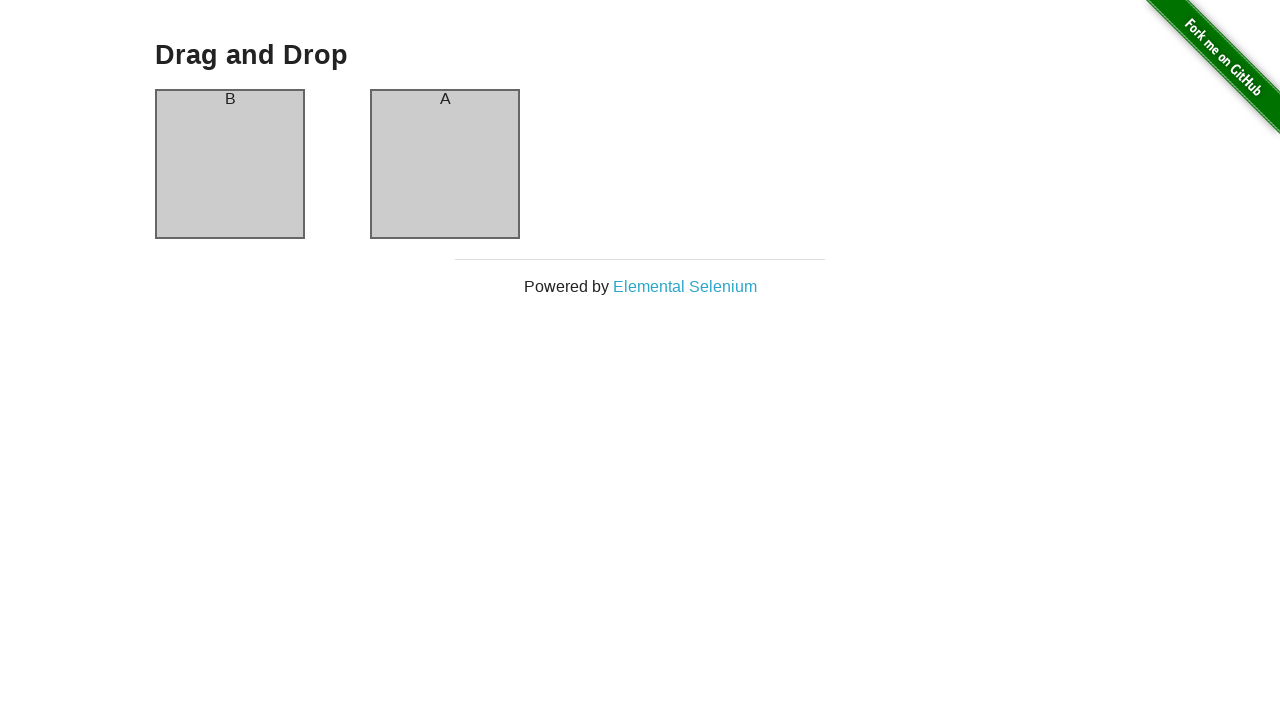